Tests a dynamic table by clicking the Table Data button, inserting JSON data into a text box, clicking Refresh Table, and verifying the table renders with the correct data.

Starting URL: https://testpages.herokuapp.com/styled/tag/dynamic-table.html

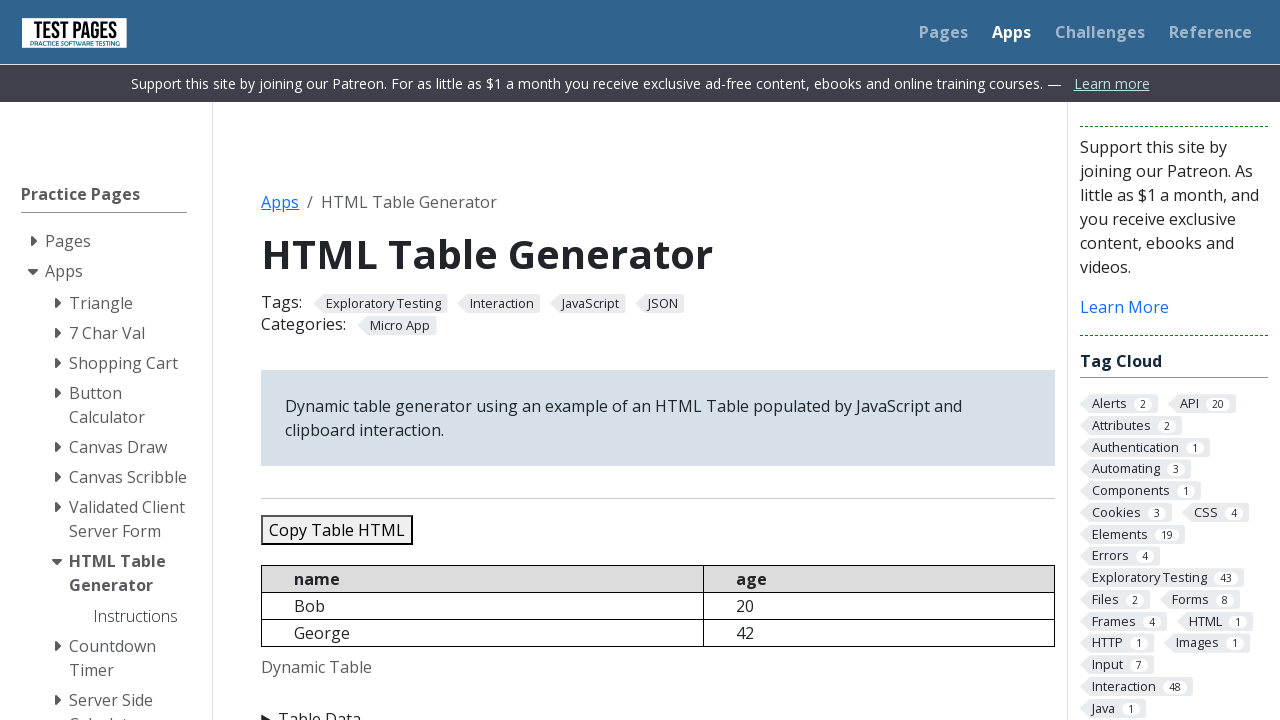

Clicked Table Data button to expand the input section at (658, 708) on xpath=//summary[text()='Table Data']
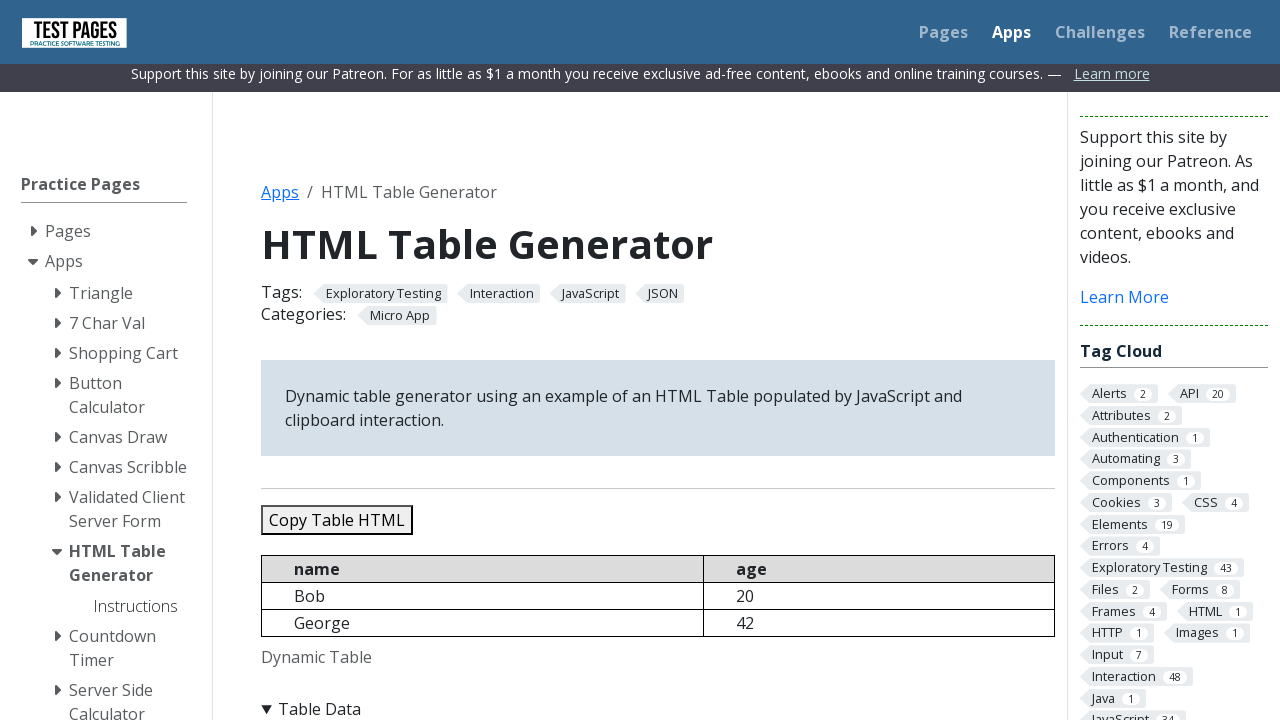

Cleared the JSON data textbox on #jsondata
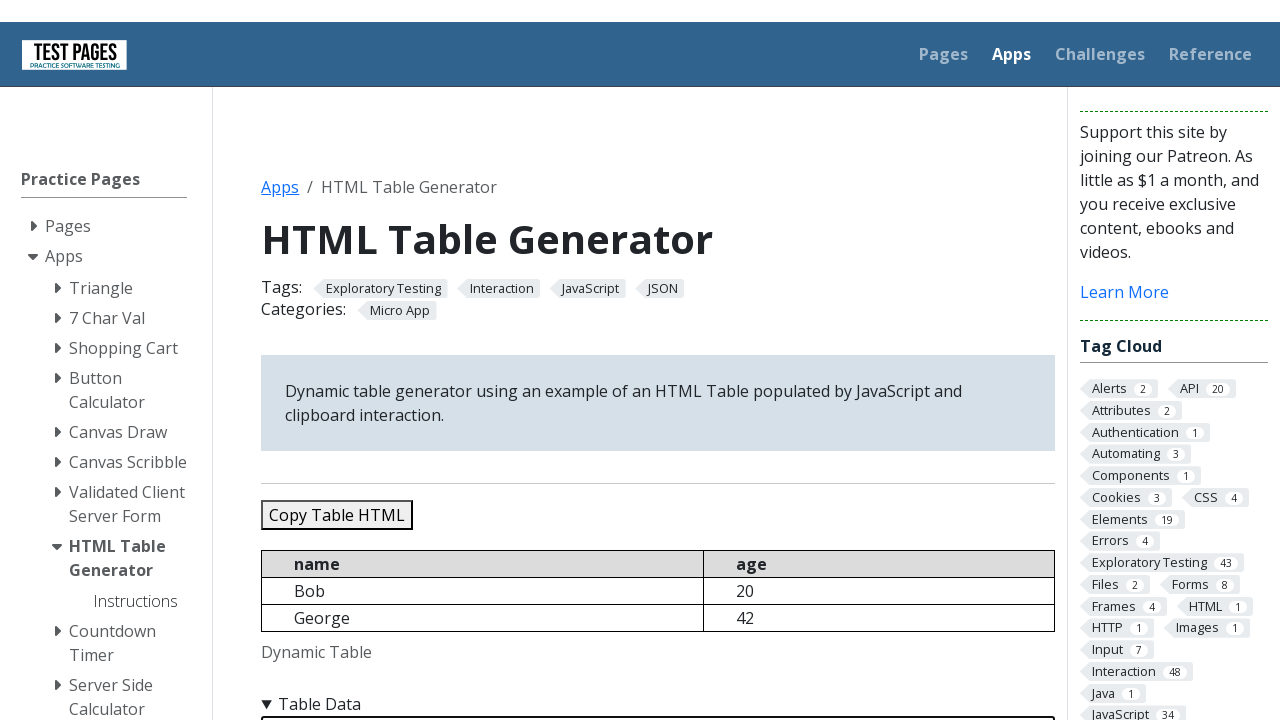

Filled JSON data textbox with test data containing 5 records on #jsondata
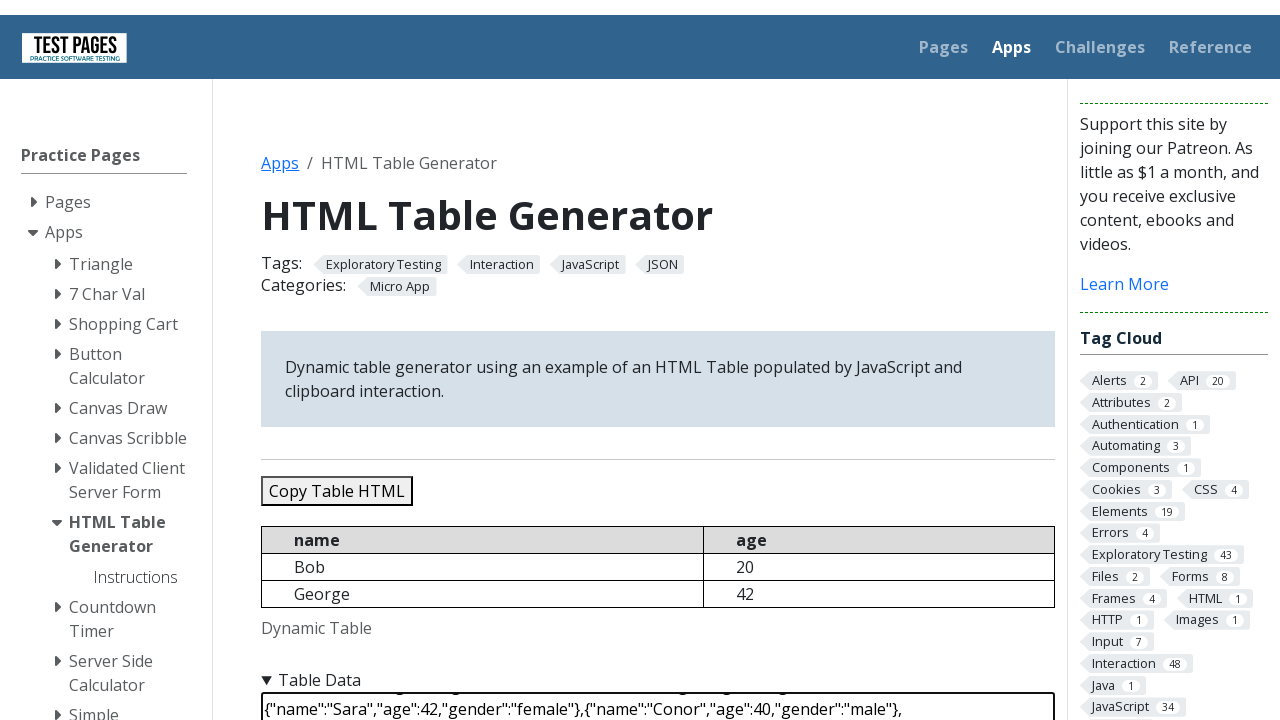

Clicked Refresh Table button to update the dynamic table at (359, 360) on #refreshtable
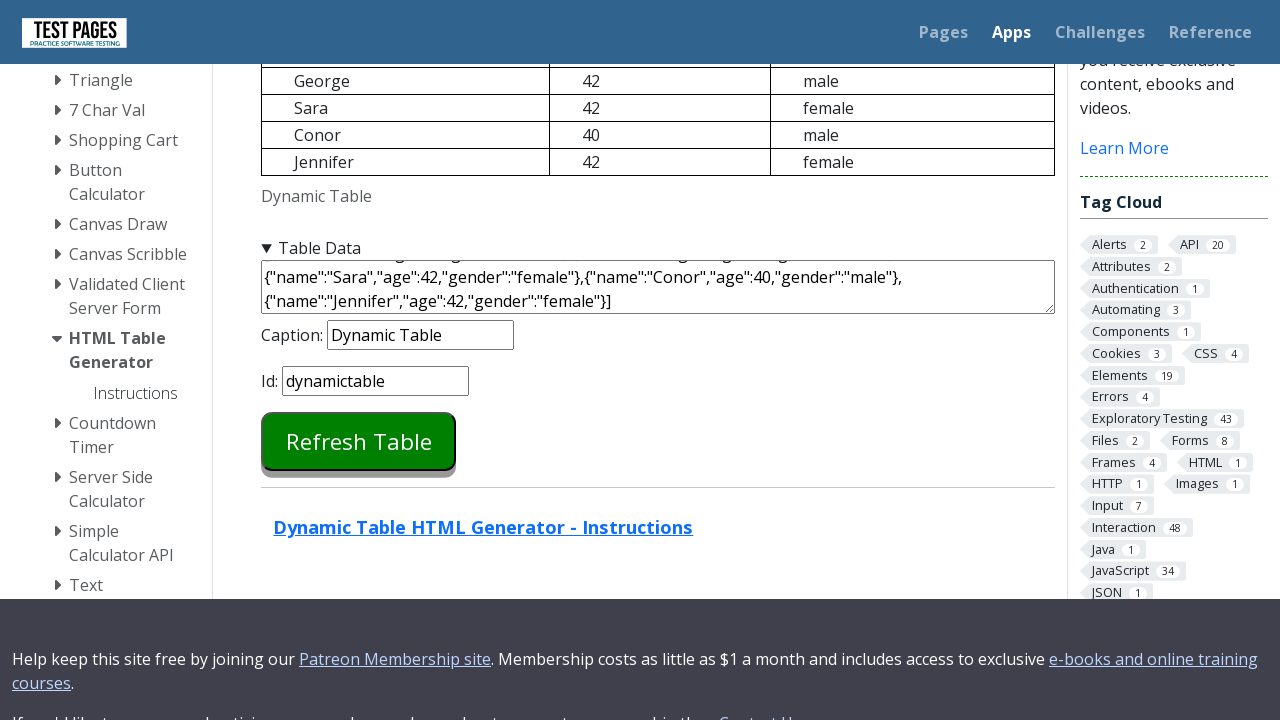

Dynamic table loaded and is now visible
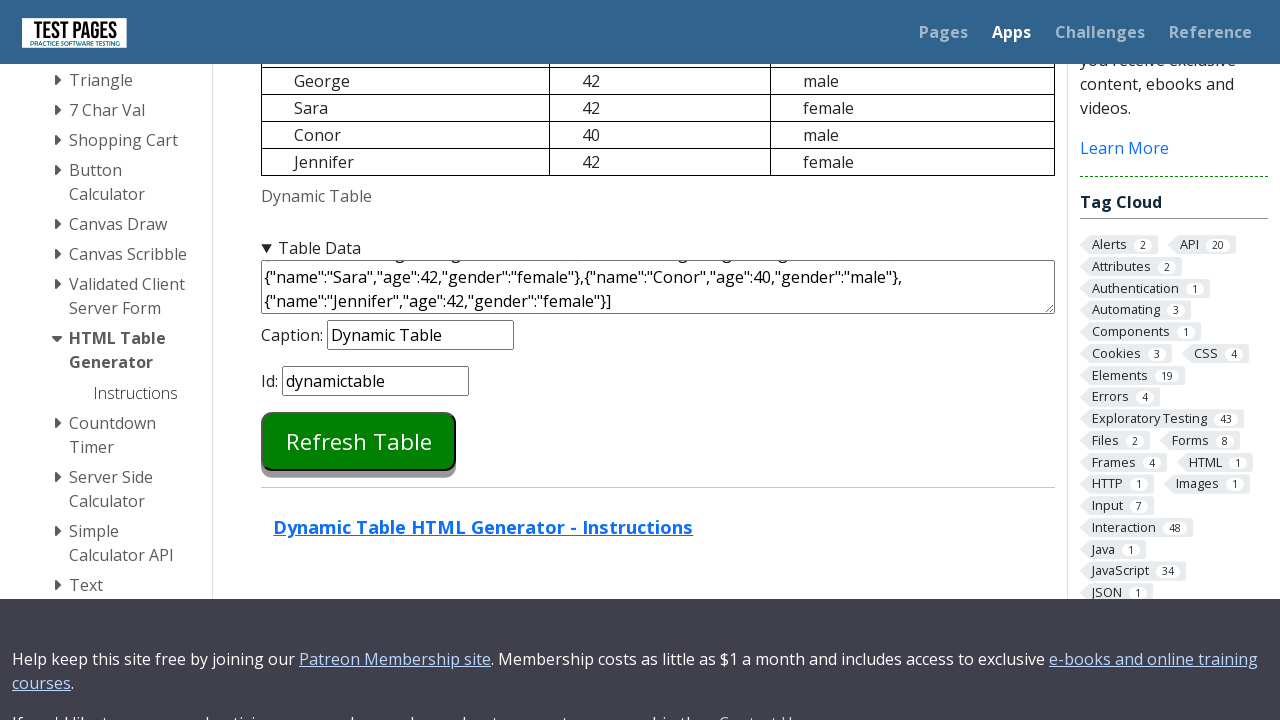

Retrieved table text content for verification
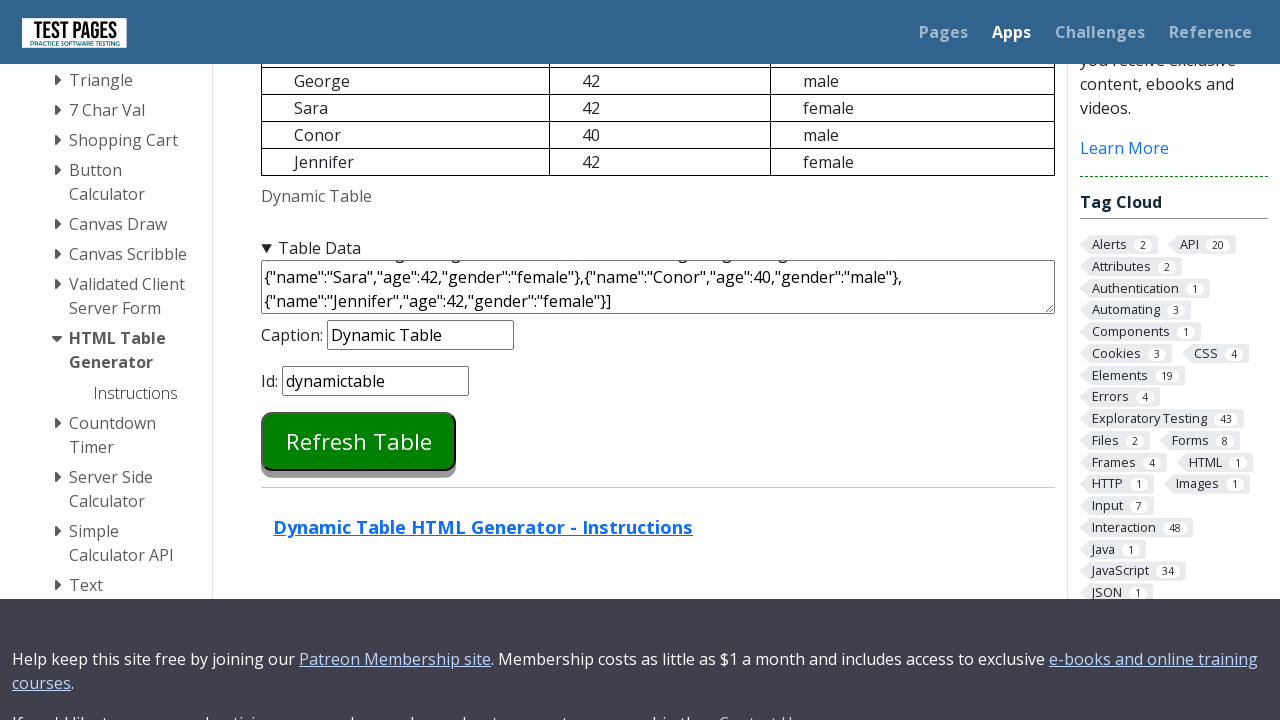

Verified 'Bob' is present in the table
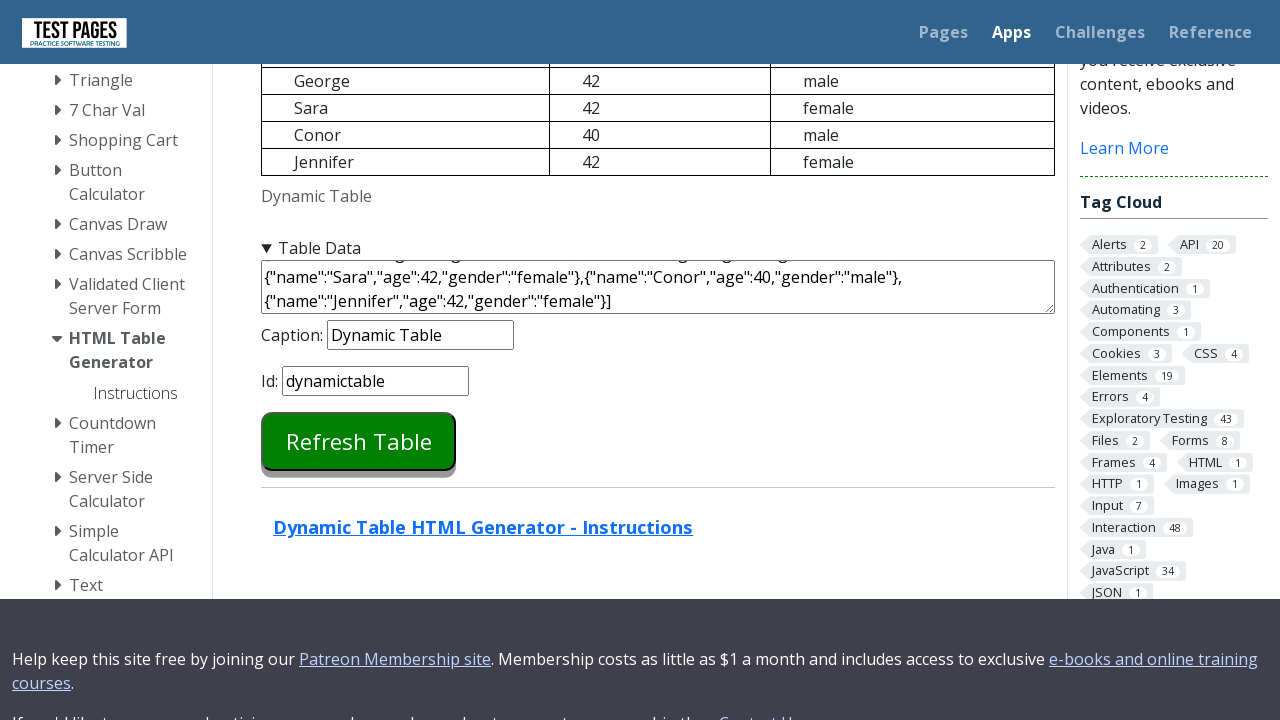

Verified 'George' is present in the table
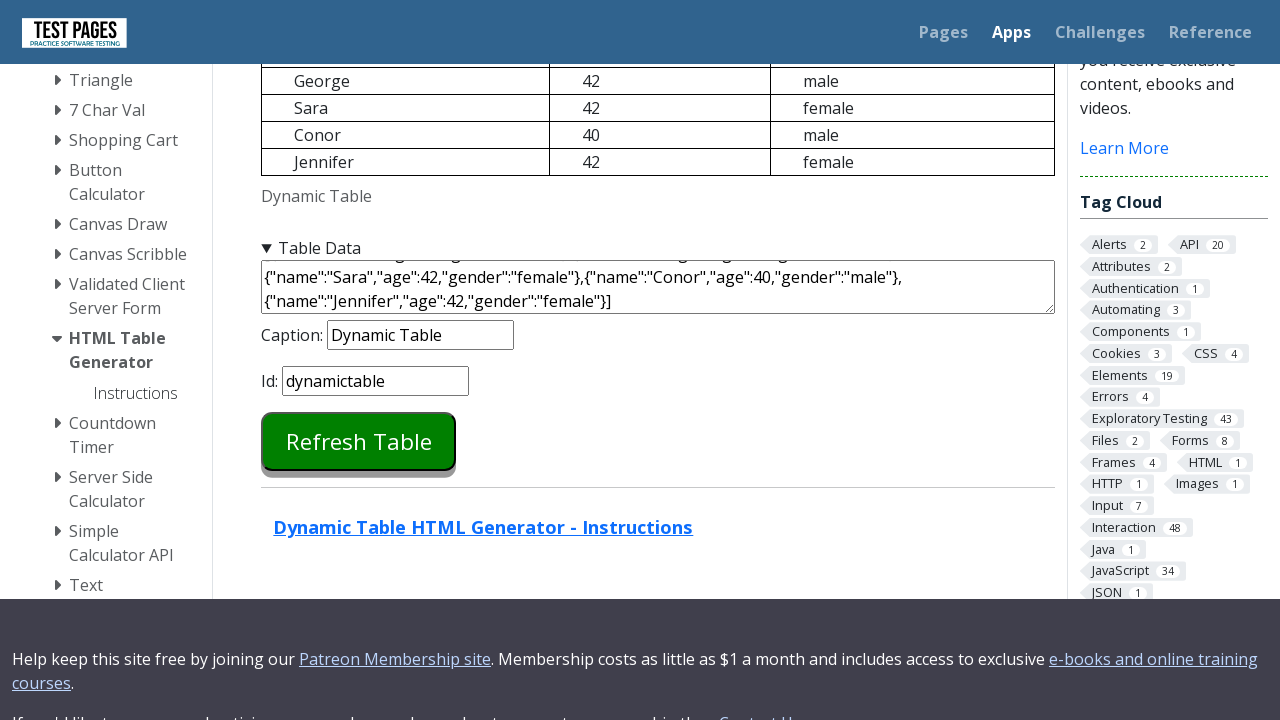

Verified 'Sara' is present in the table
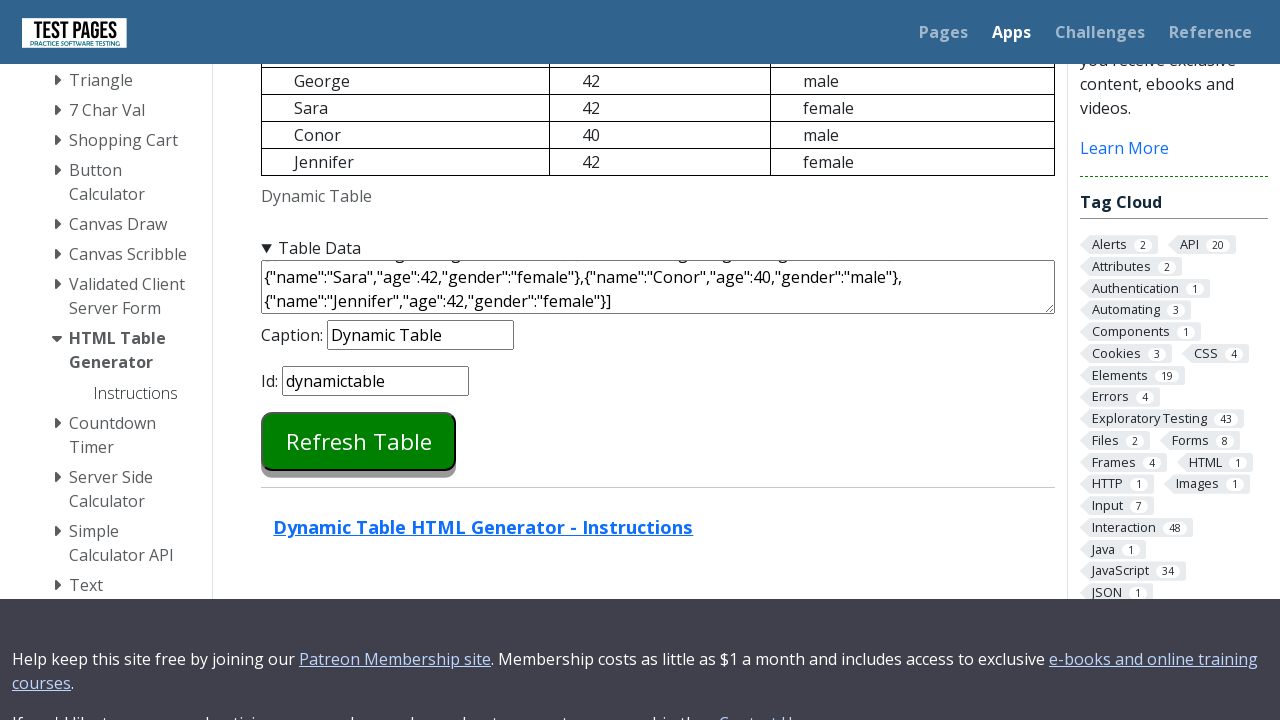

Verified 'Conor' is present in the table
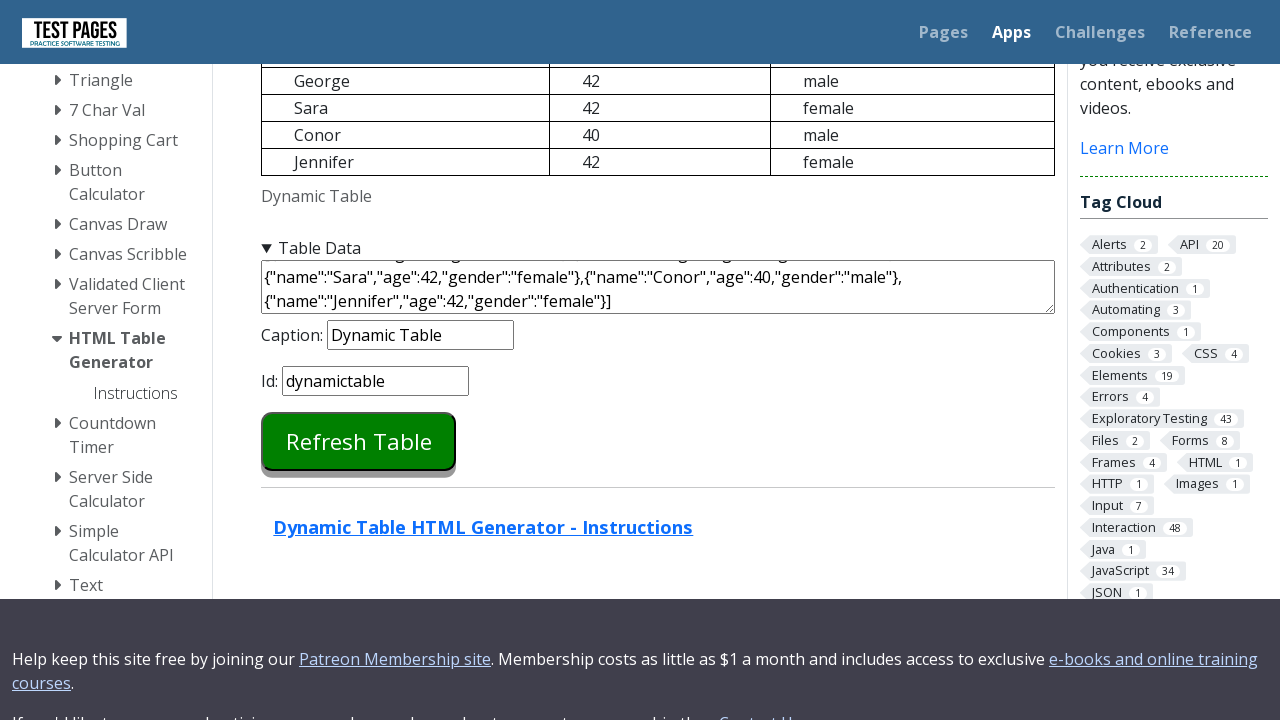

Verified 'Jennifer' is present in the table
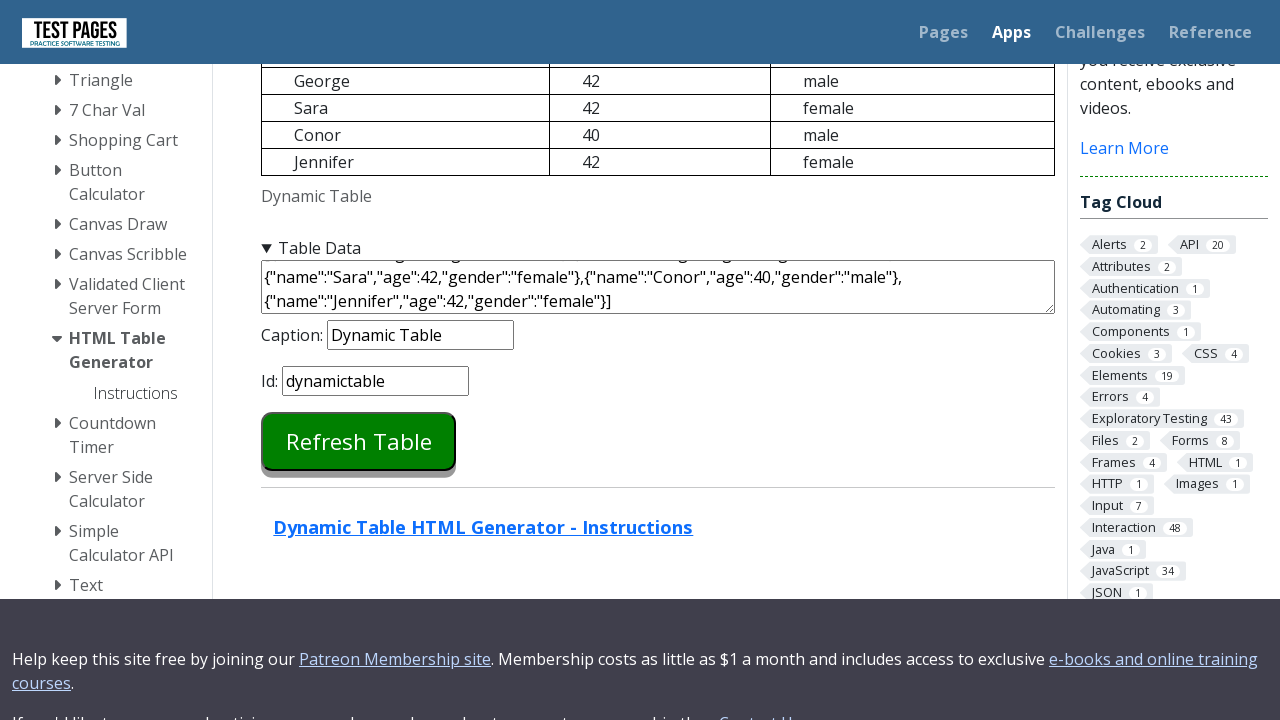

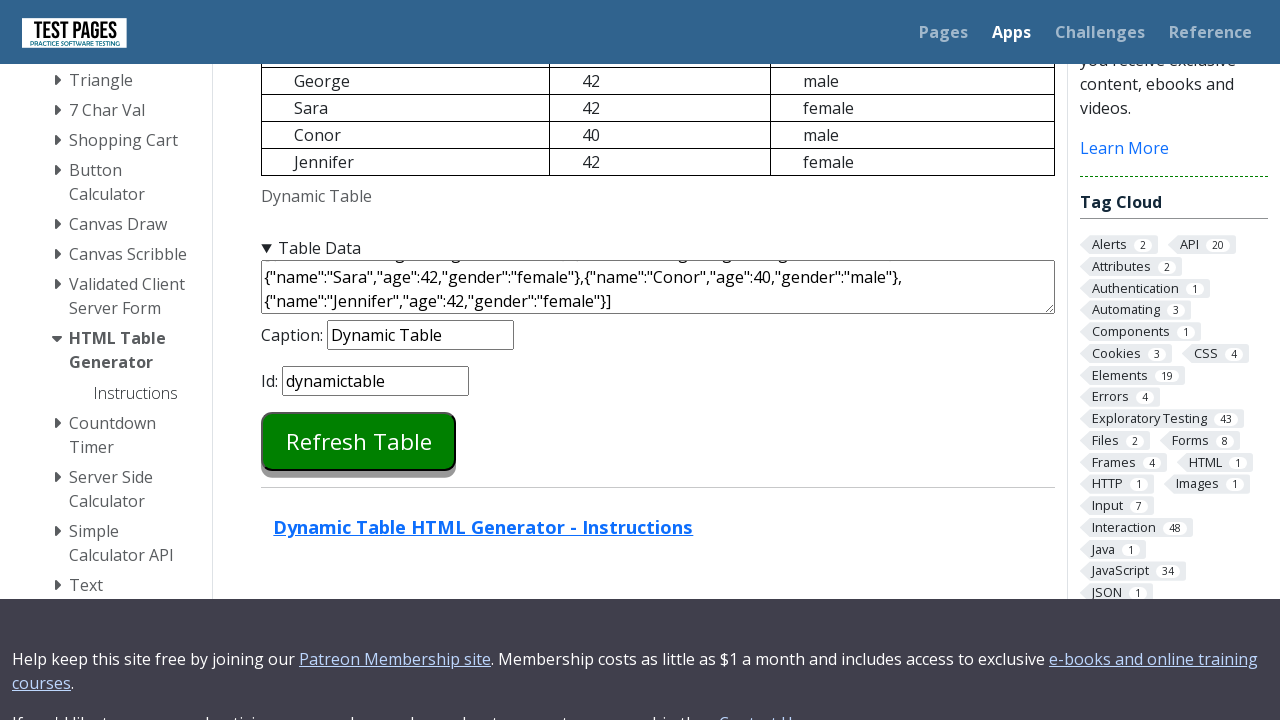